Tests timeout handling during dynamic loading by clicking Start button with a short timeout, catching the timeout, waiting longer, then verifying the "Hello World!" message appears.

Starting URL: https://the-internet.herokuapp.com/dynamic_loading/1

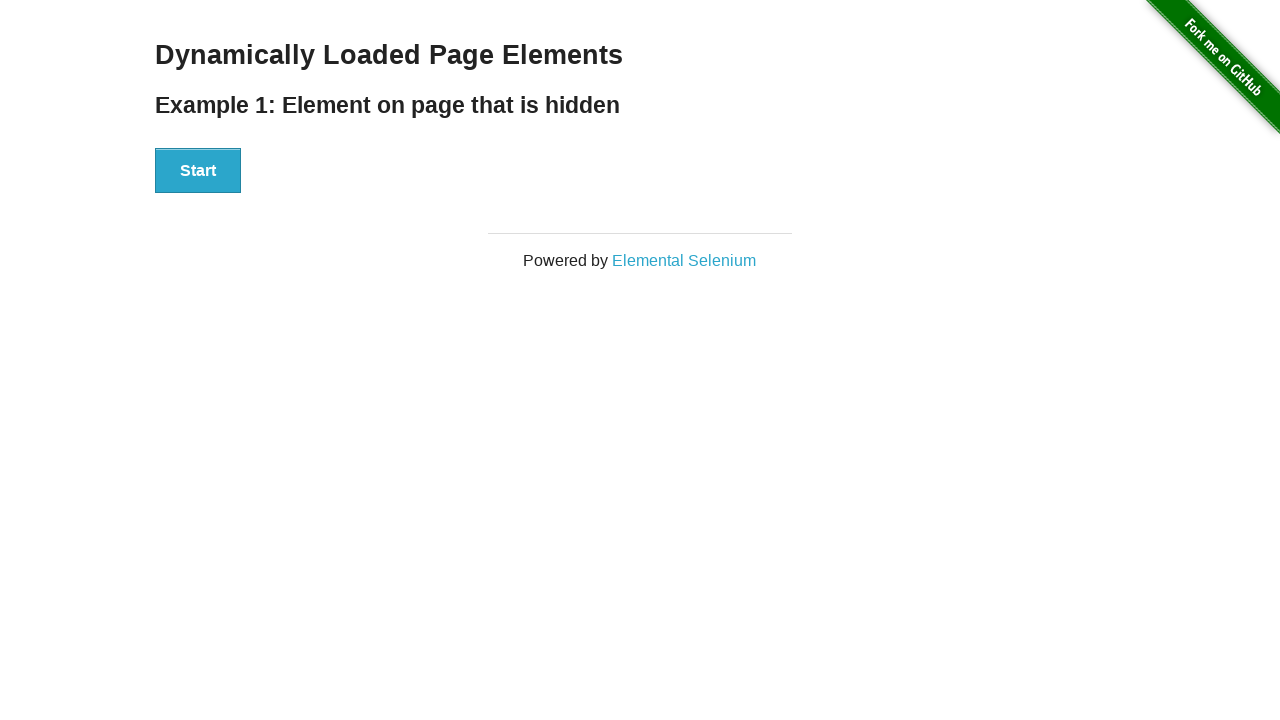

Clicked Start button to initiate dynamic loading at (198, 171) on xpath=//div[@id='start']/button
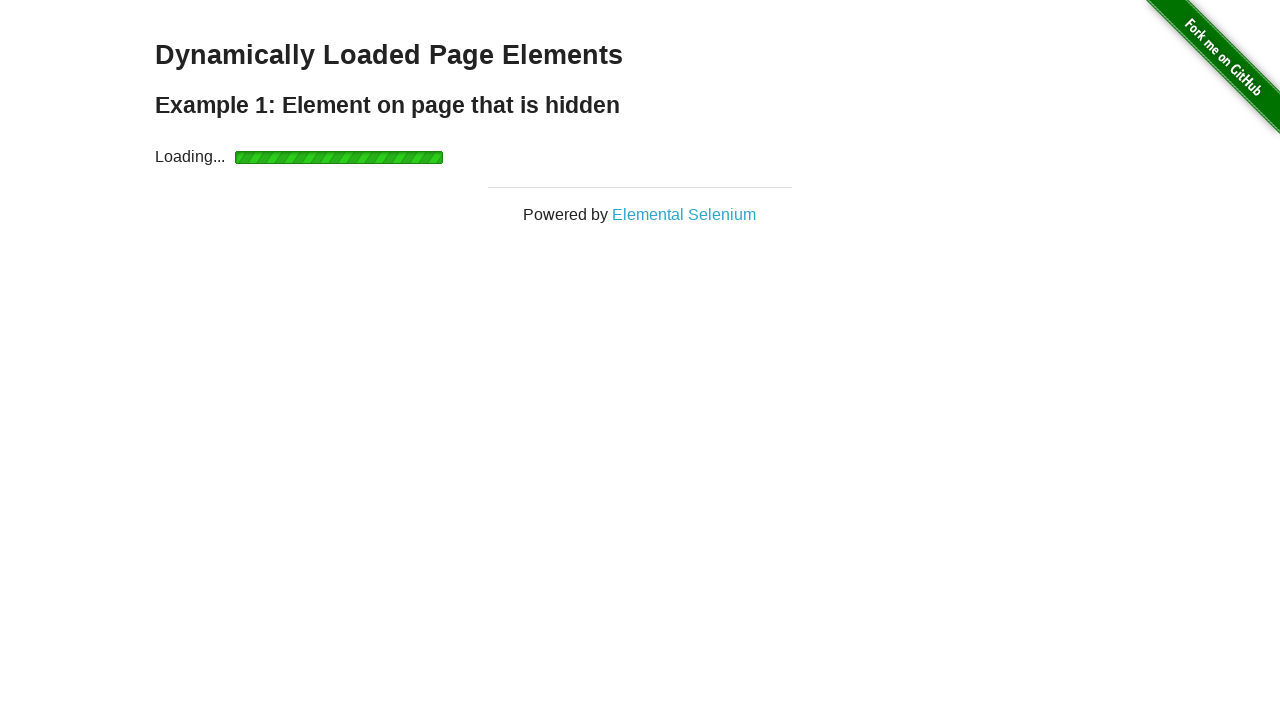

Initial 2 second timeout occurred, waiting additional 3 seconds
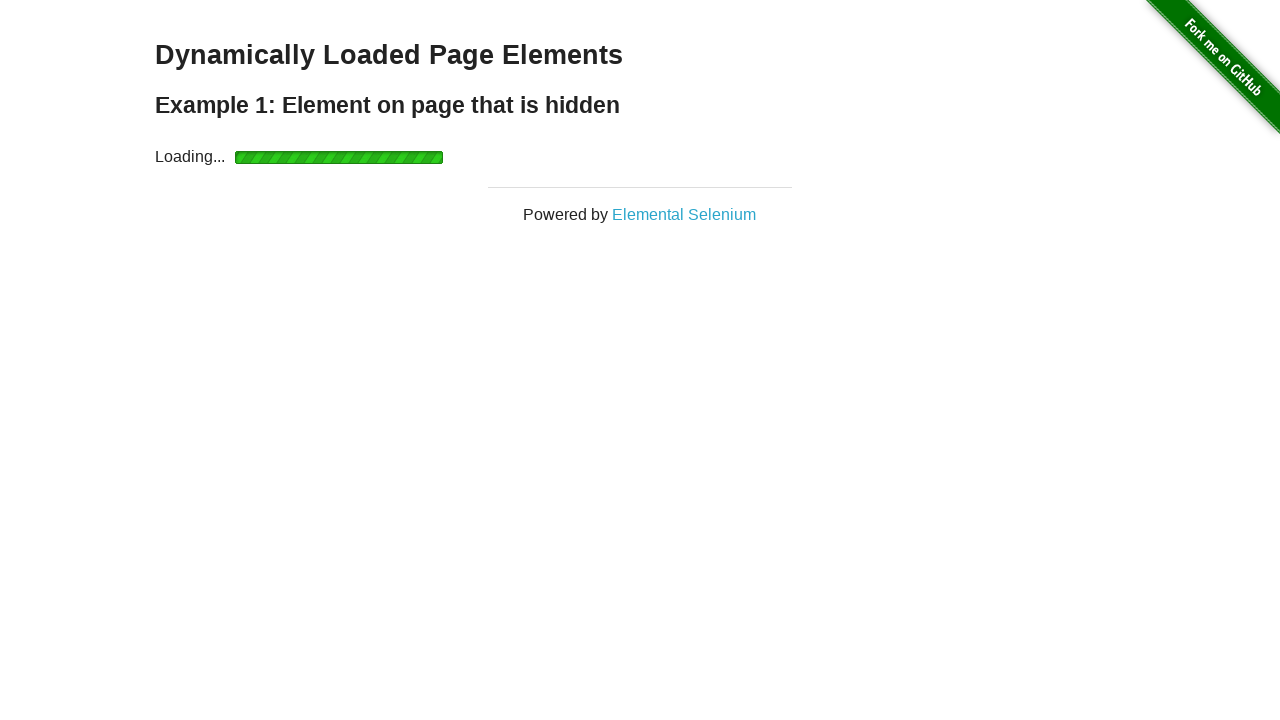

Waited additional 3 seconds for dynamic content to load
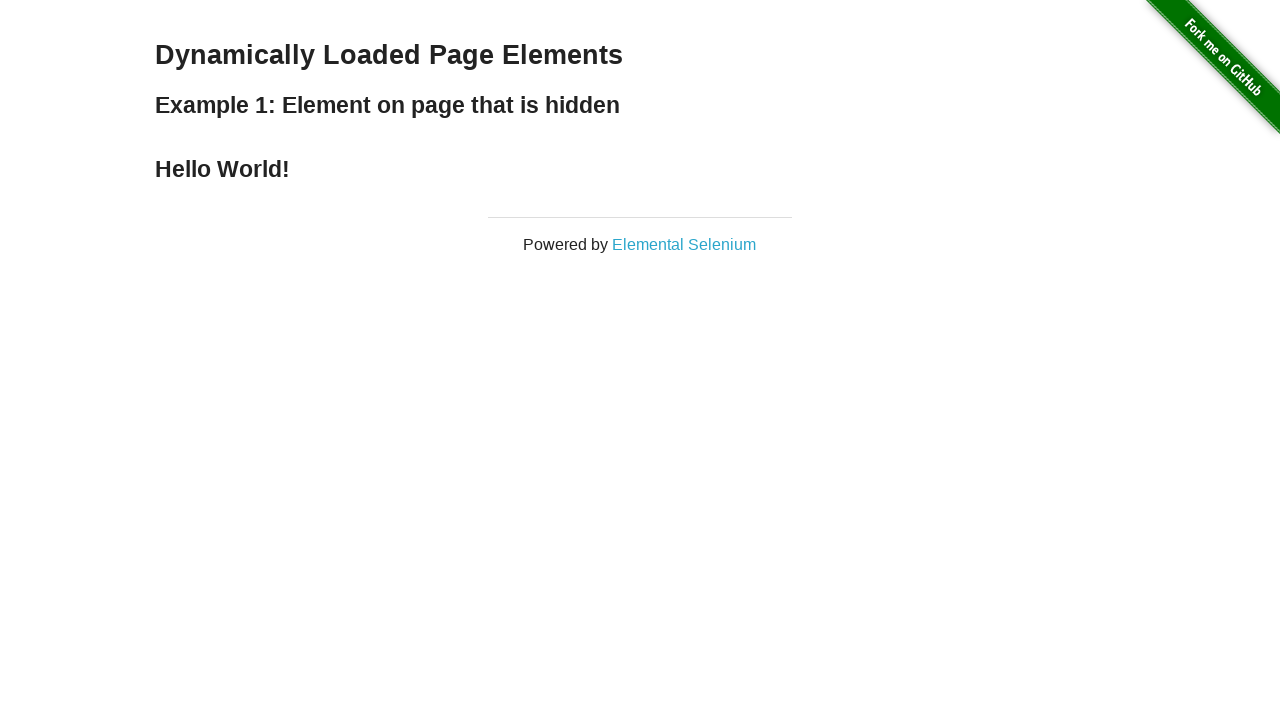

Finish element confirmed visible within 5 second timeout
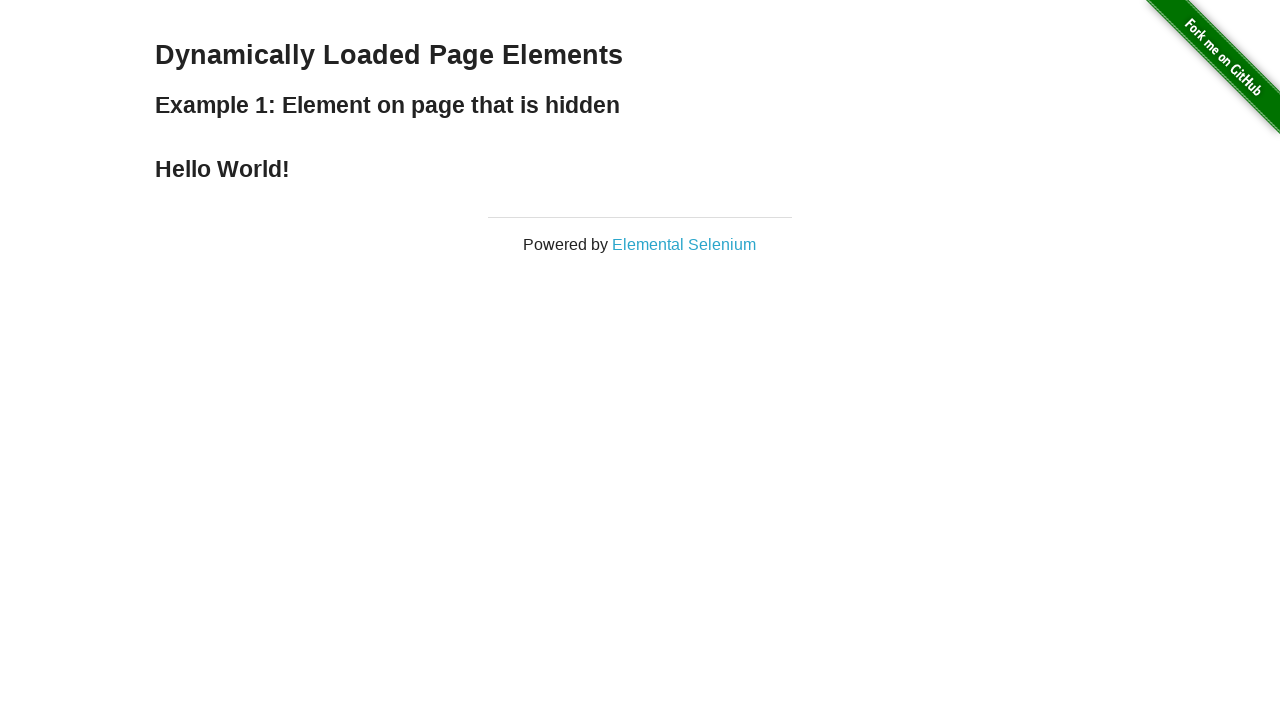

Retrieved finish element text: '
    Hello World!
  '
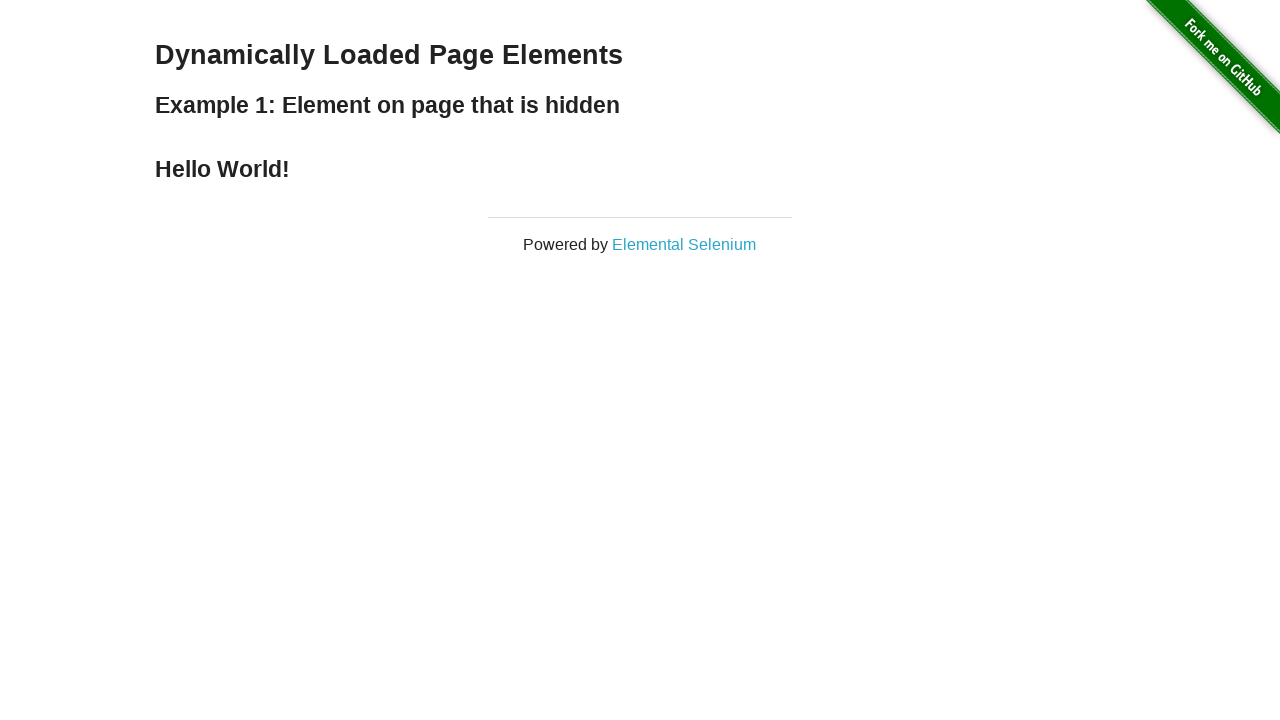

Assertion passed: 'Hello World!' message found in finish element
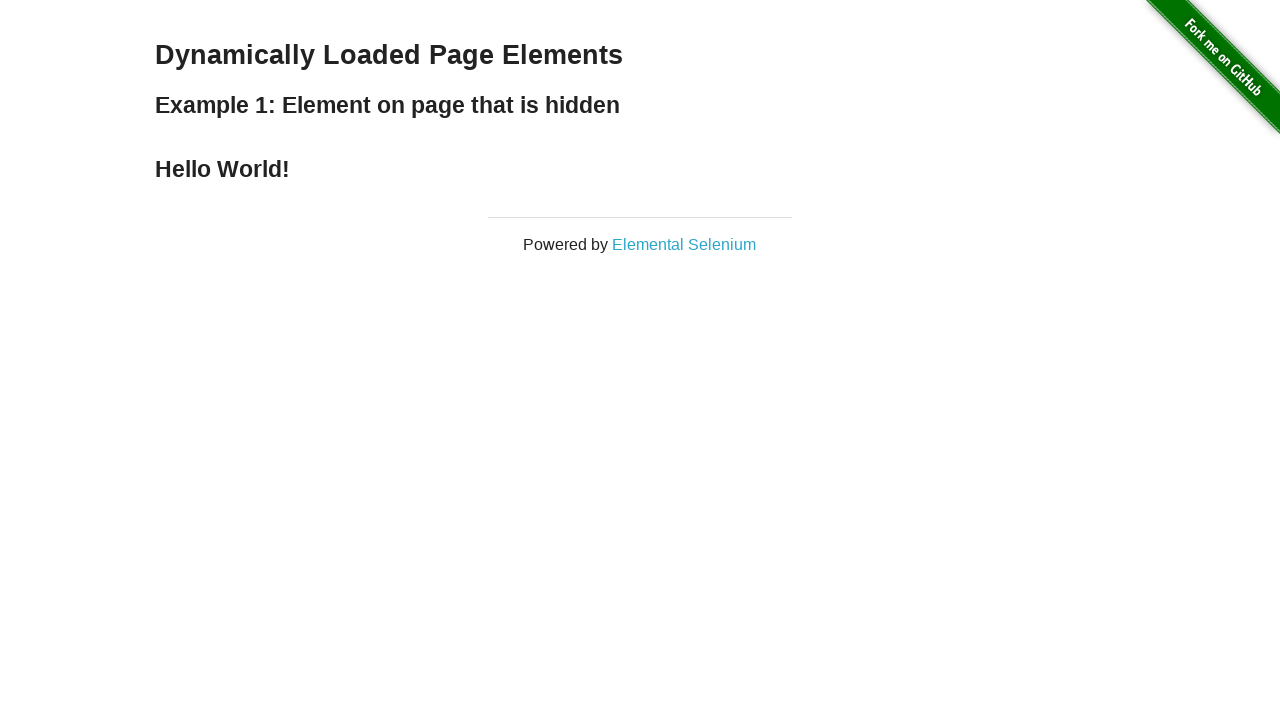

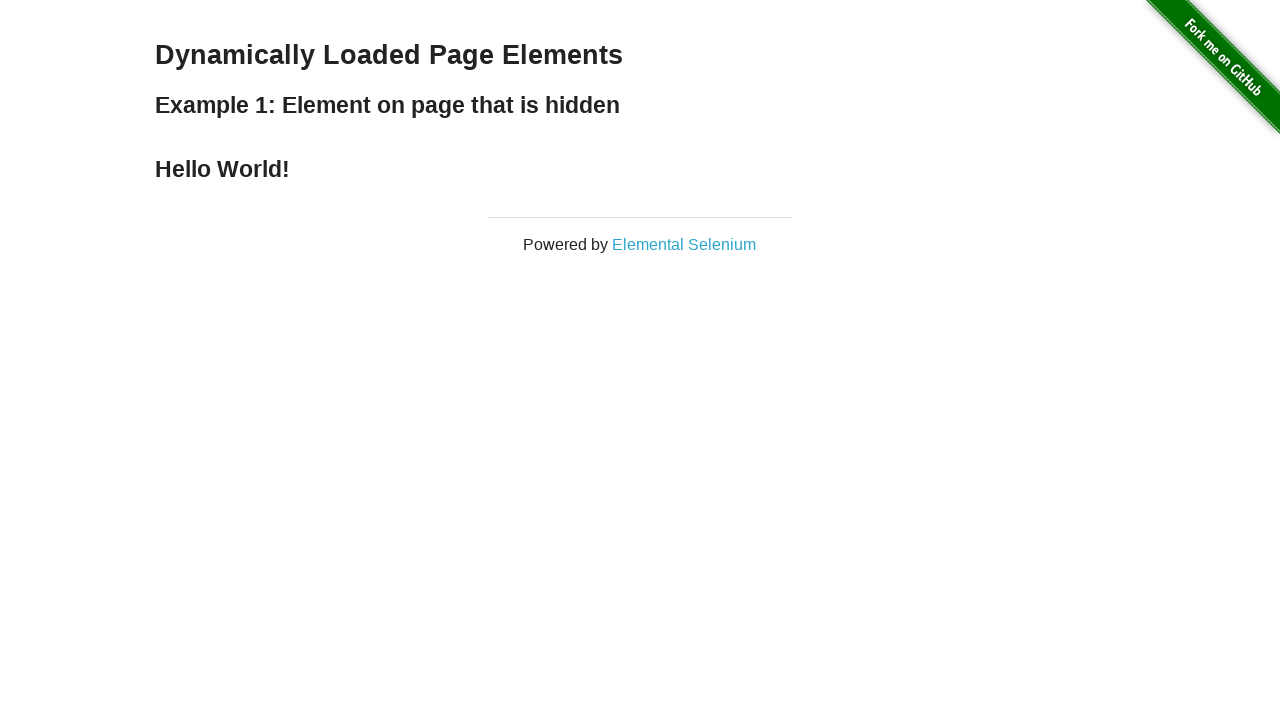